Navigates to a page, clicks a link with a mathematically calculated number as text, then fills out a form with personal information (first name, last name, city, country) and submits it.

Starting URL: http://suninjuly.github.io/find_link_text

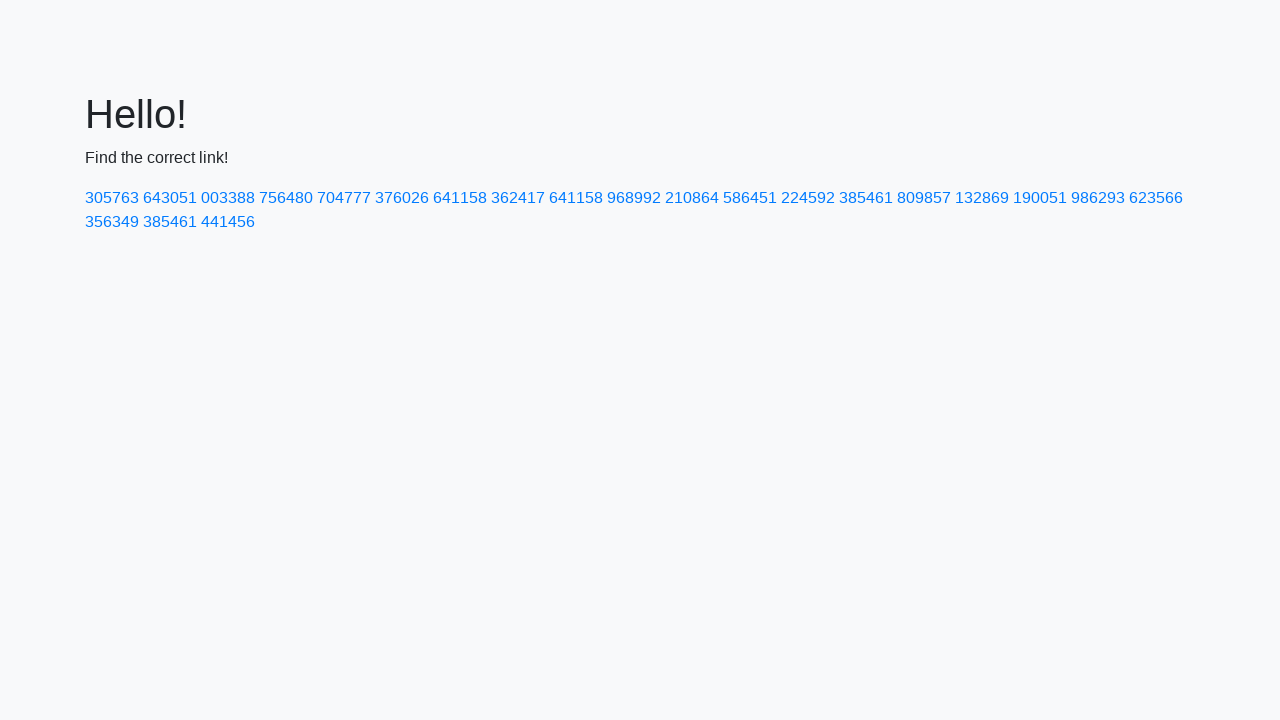

Calculated link text number using mathematical formula
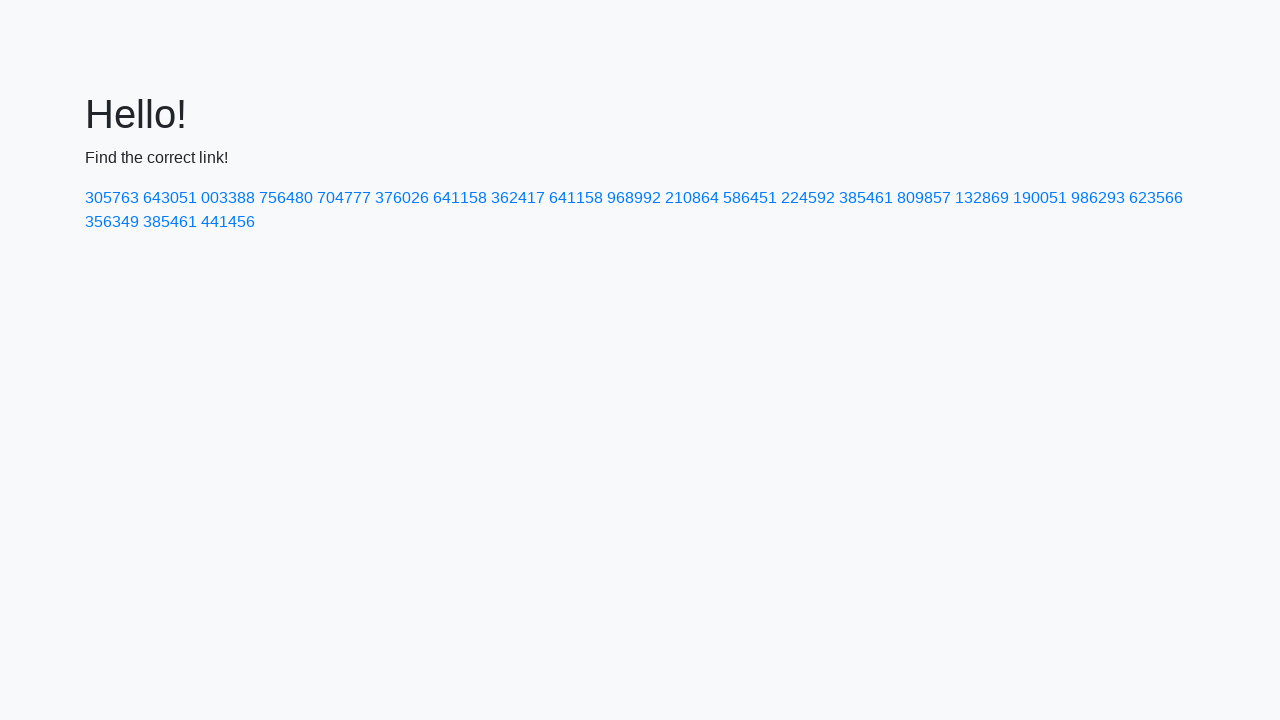

Clicked link with text '224592' at (808, 198) on text=224592
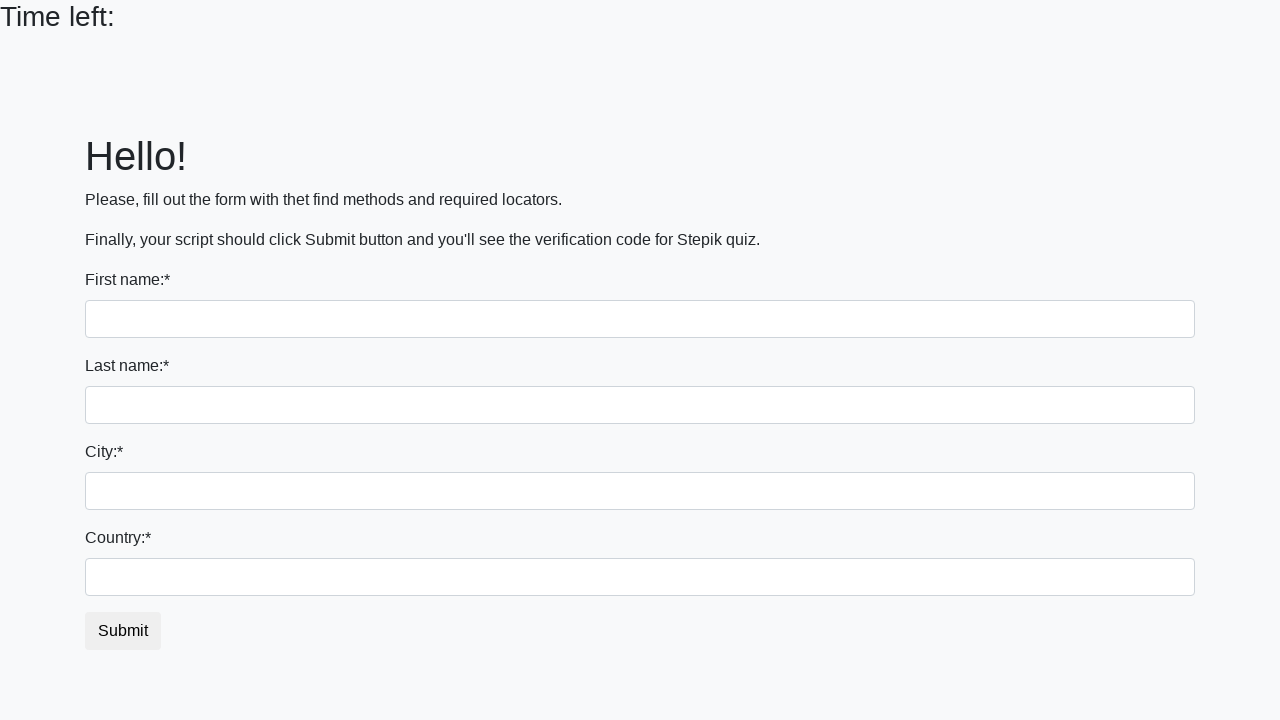

Filled first name field with 'Ivan' on input
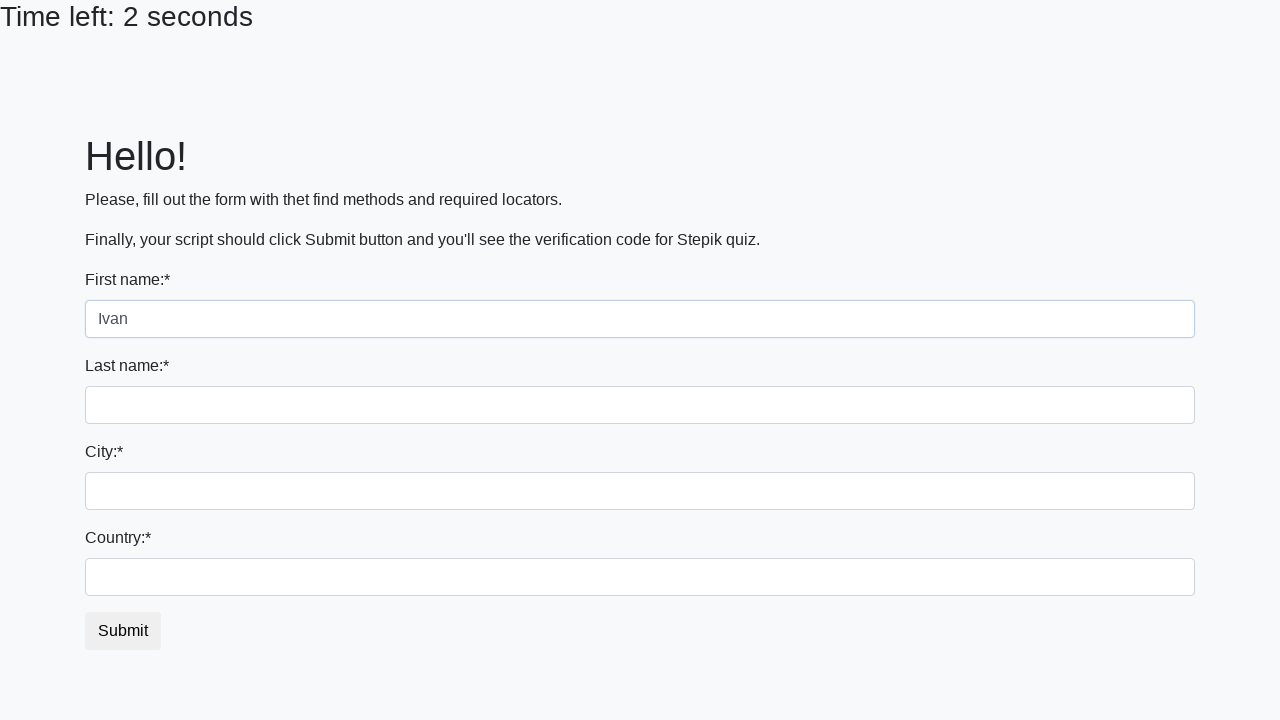

Filled last name field with 'Petrov' on input[name='last_name']
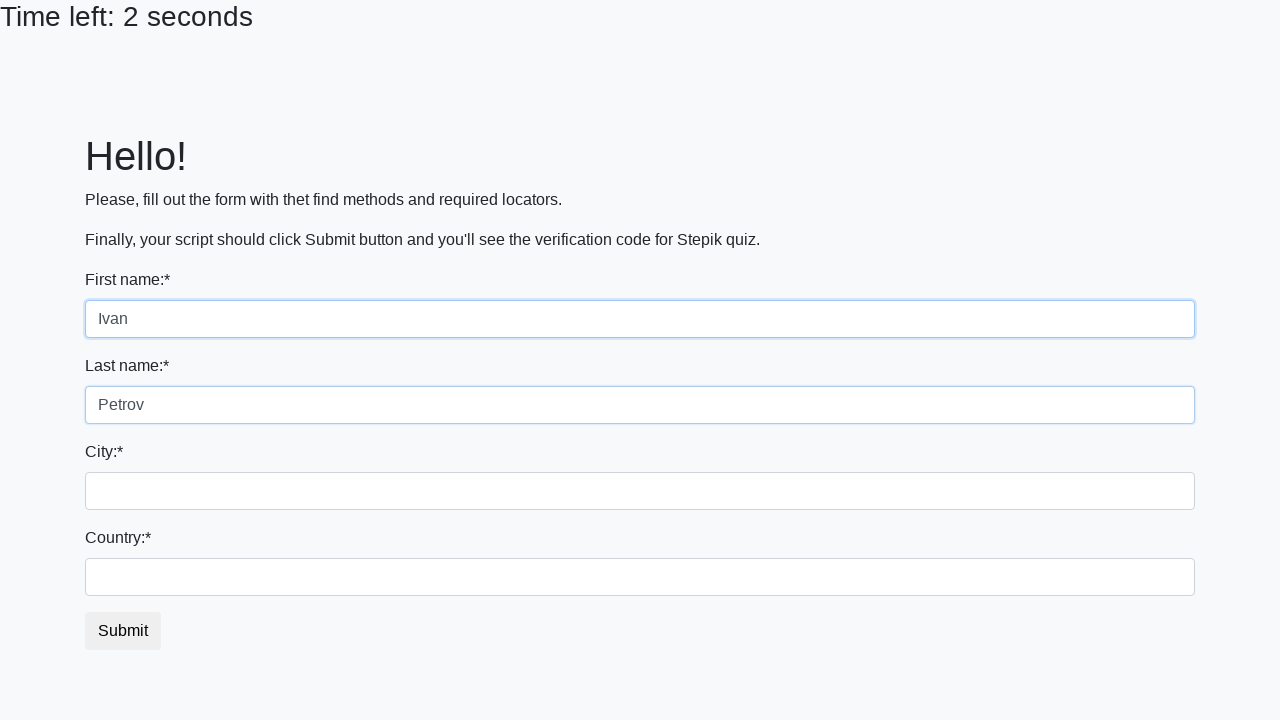

Filled city field with 'Smolensk' on .form-control.city
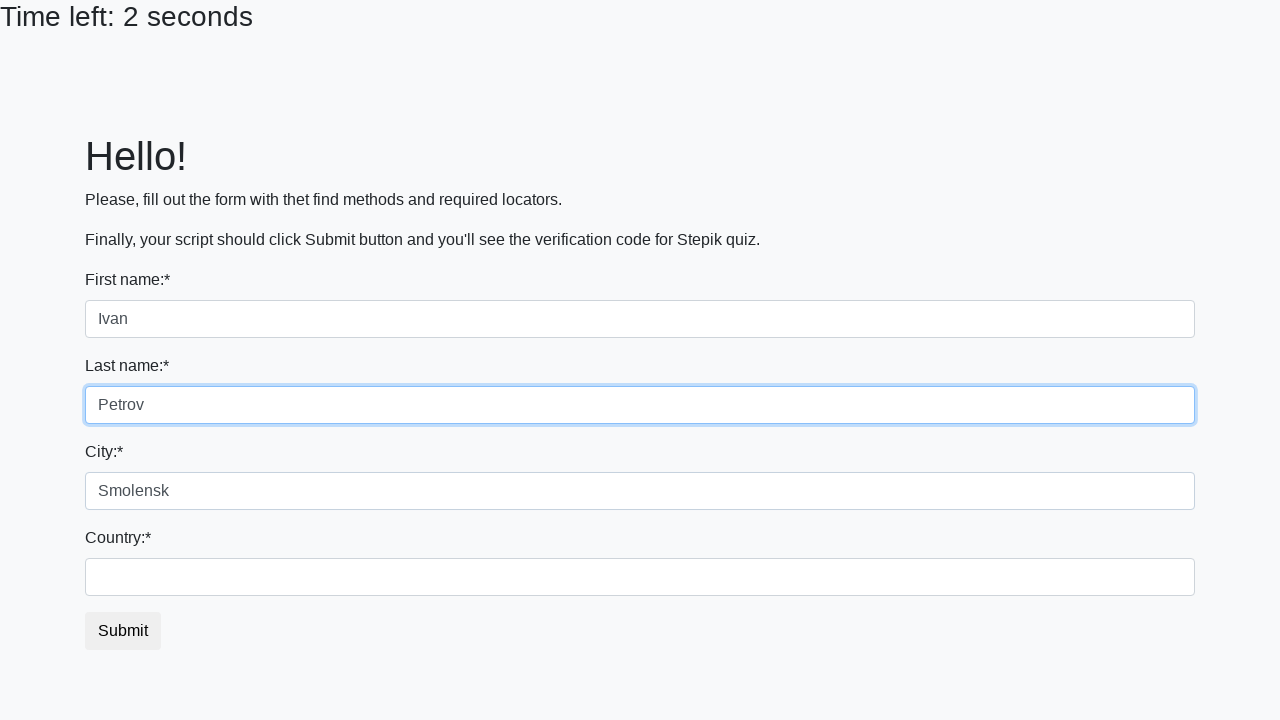

Filled country field with 'Russia' on #country
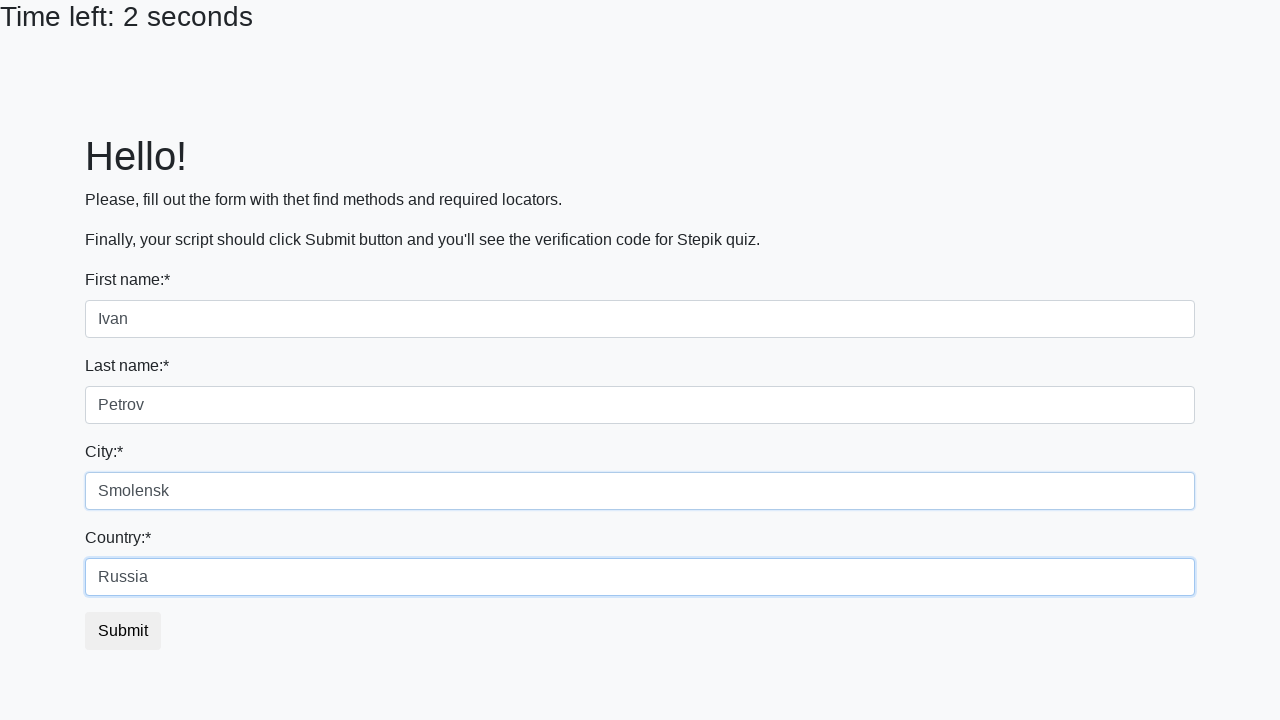

Clicked submit button to submit form at (123, 631) on button.btn
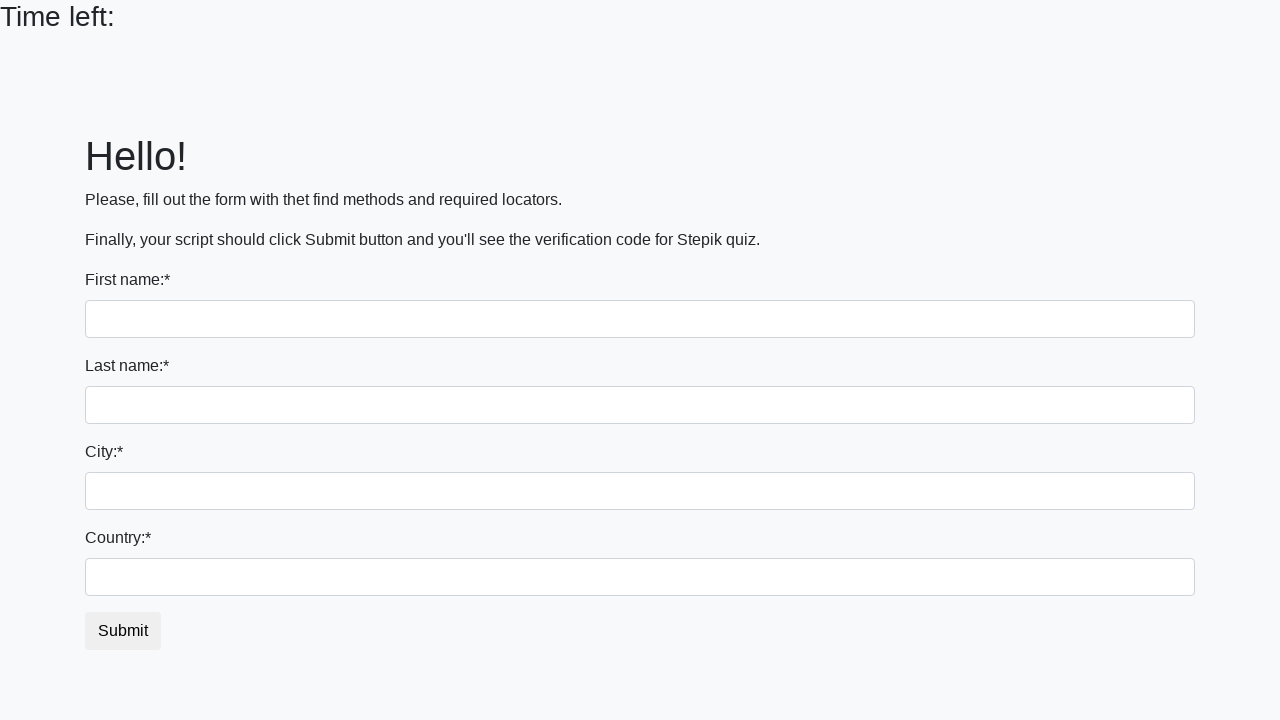

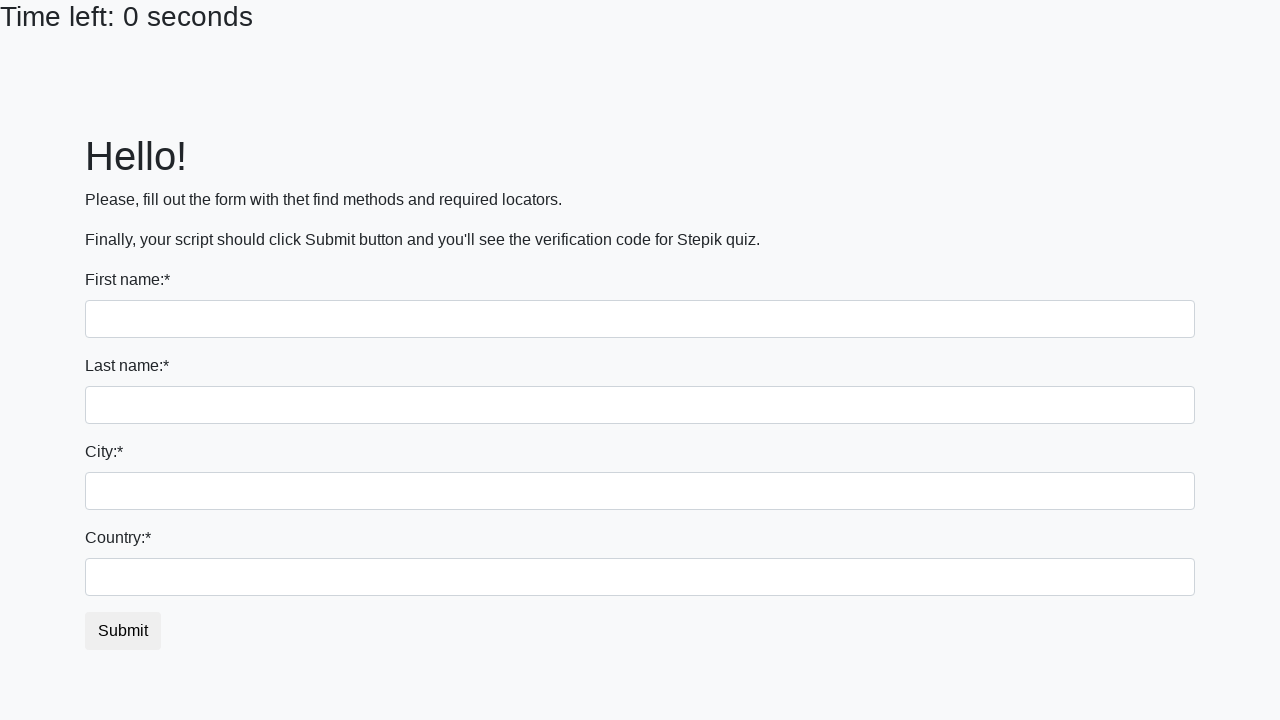